Tests complete search flow by opening search, entering term, and clicking search button

Starting URL: https://forever-frontend-gules.vercel.app

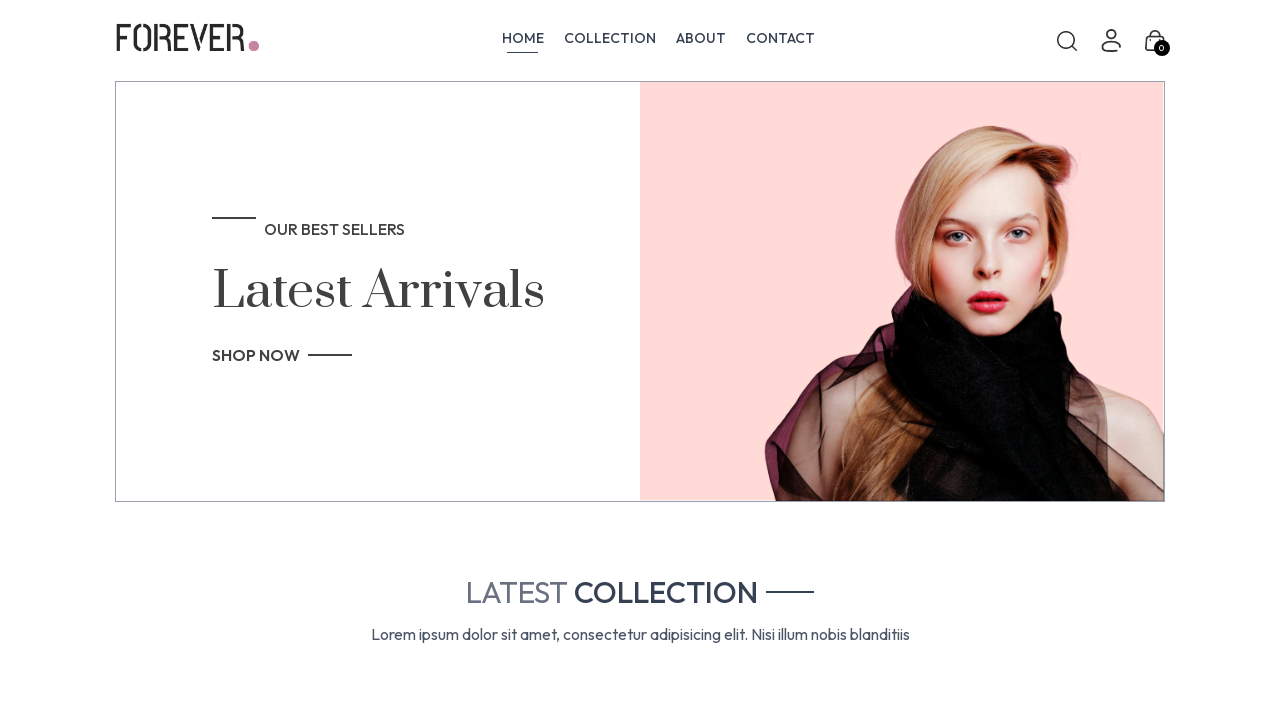

Clicked search icon to open search interface at (1067, 41) on xpath=//*[@id='root']/div/div[1]/div[1]/img[1]
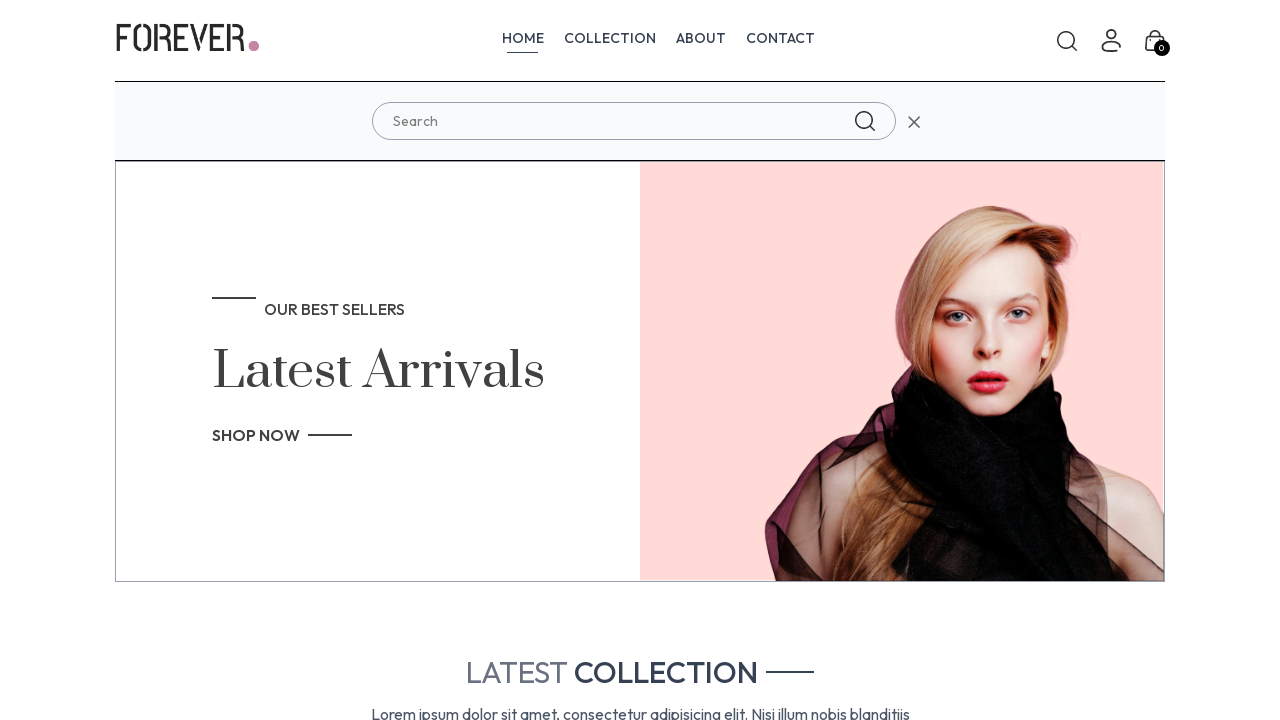

Entered search term 'men' into search field on xpath=//*[@id='root']/div/div[2]/div/input
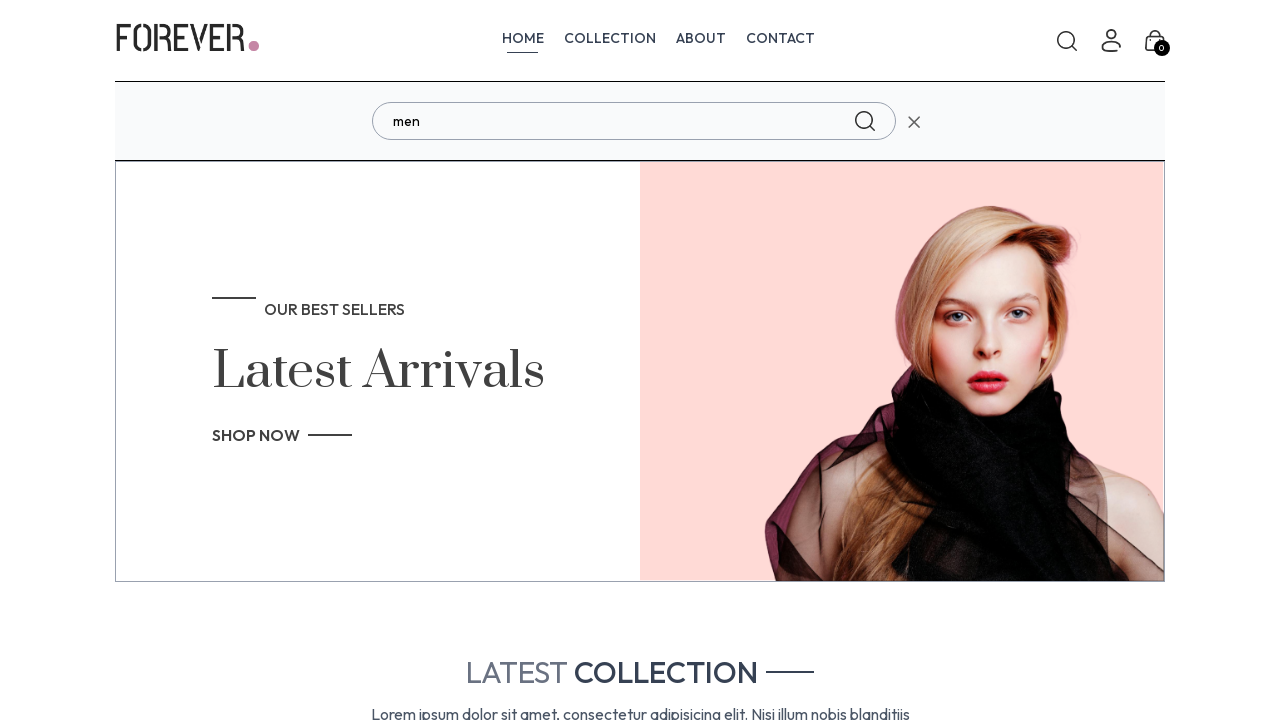

Waited 2 seconds for input to be processed
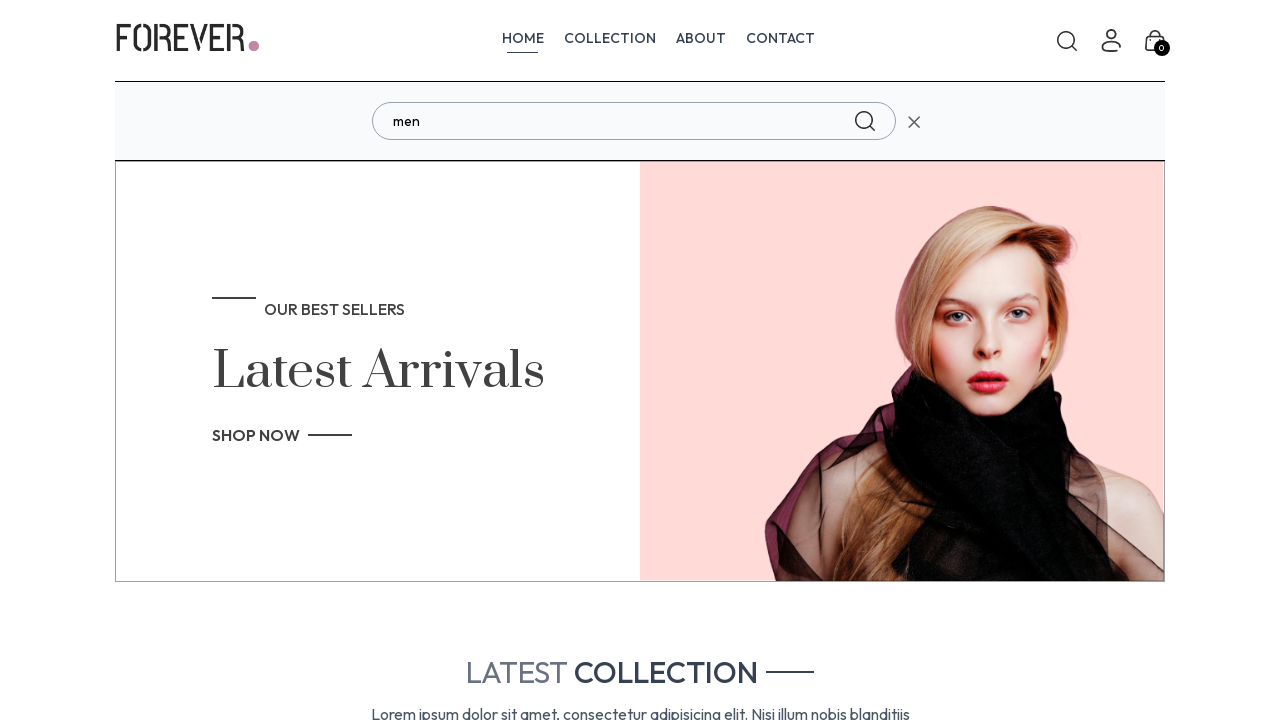

Clicked search button to execute search for 'men' at (865, 121) on xpath=//*[@id='root']/div/div[2]/div/img
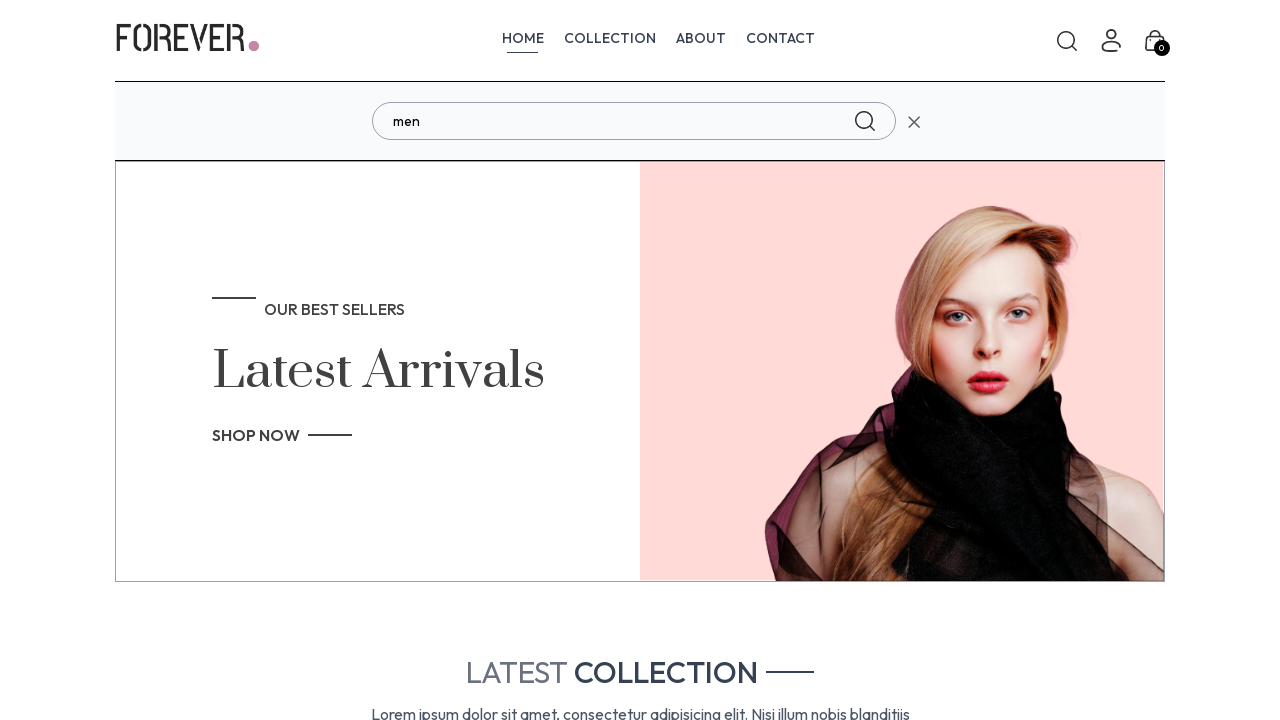

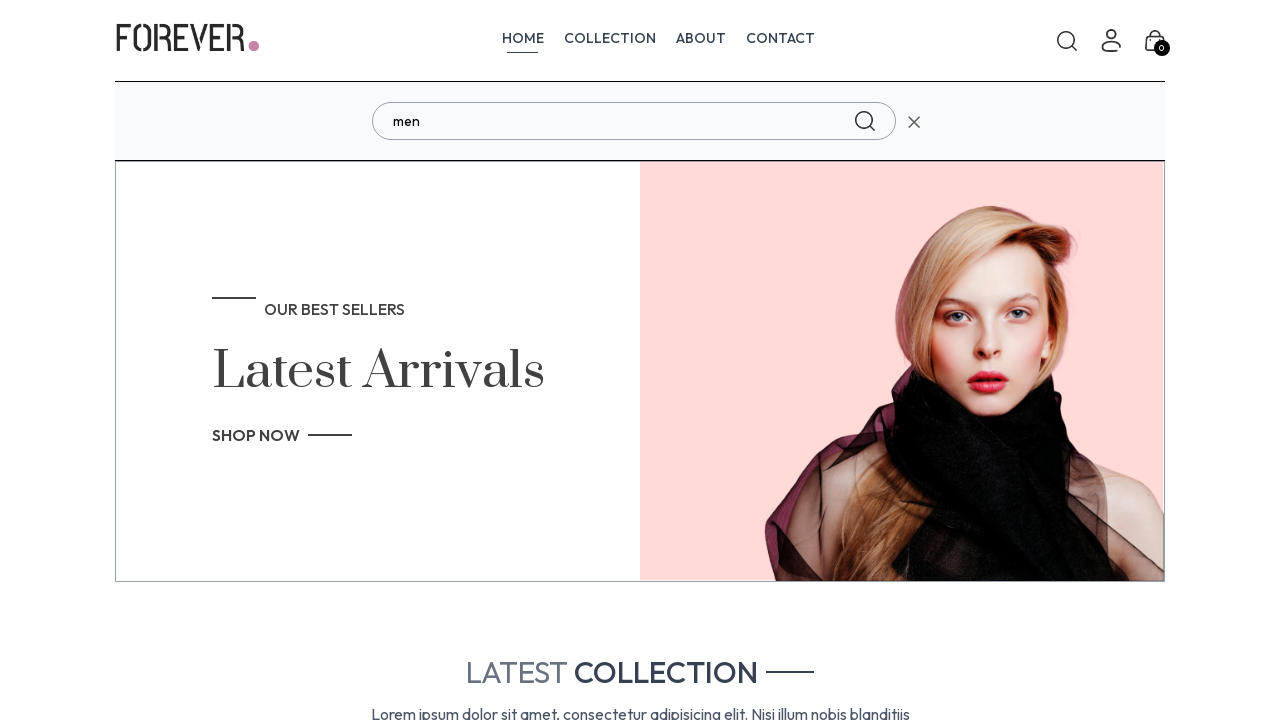